Tests a jQuery combo tree dropdown by clicking on it and selecting multiple choices from the dropdown list

Starting URL: https://www.jqueryscript.net/demo/Drop-Down-Combo-Tree/

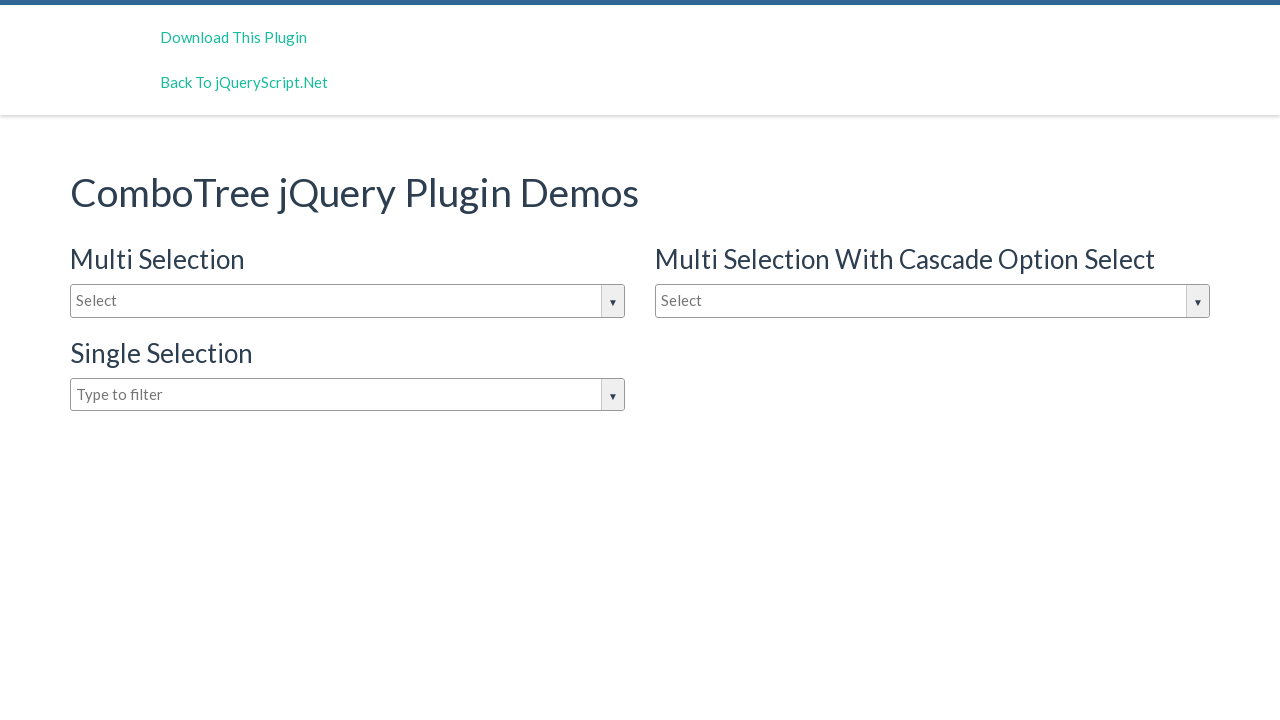

Clicked on the jQuery combo tree dropdown input to open it at (348, 301) on #justAnInputBox
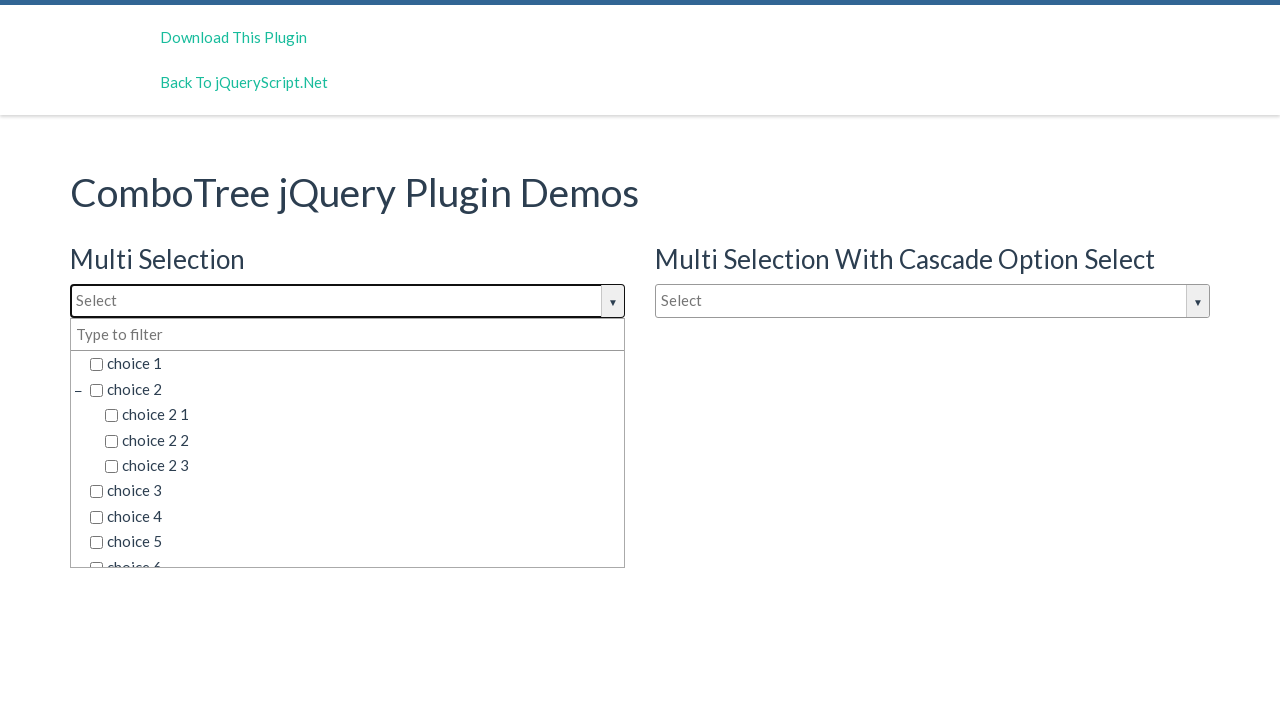

Dropdown options became visible
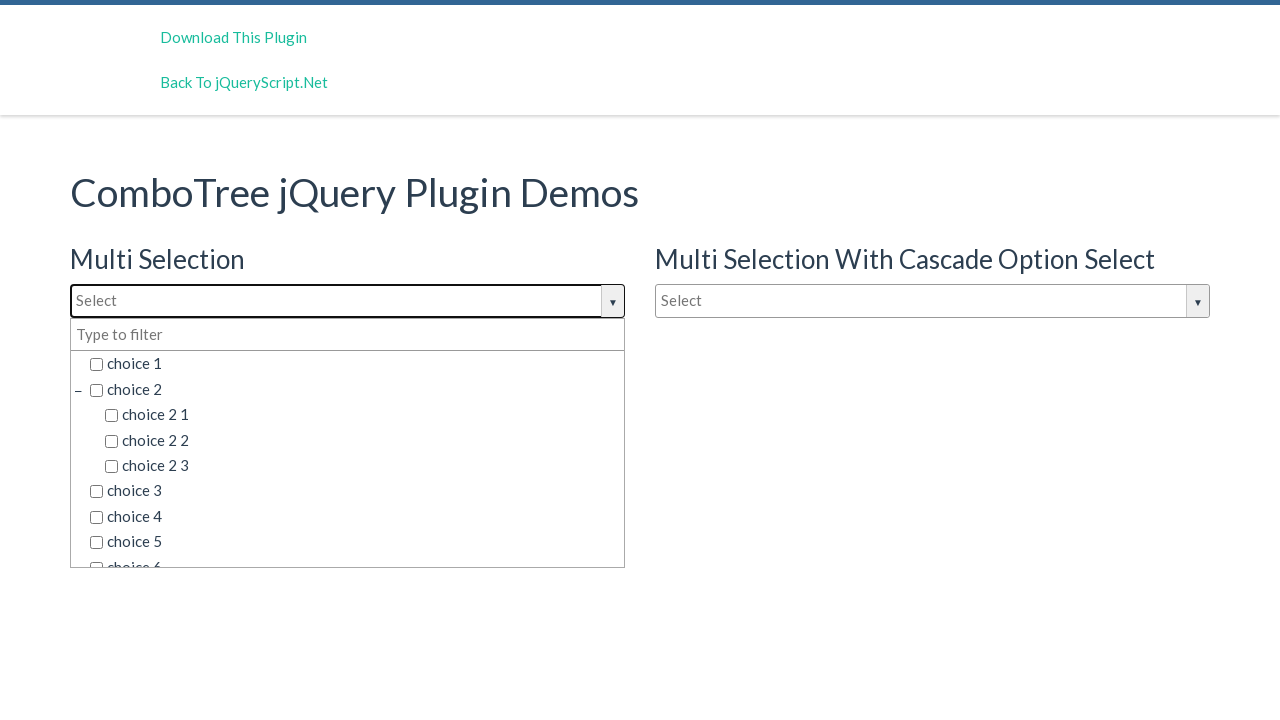

Selected dropdown option: choice 3 at (355, 491) on span.comboTreeItemTitle >> nth=5
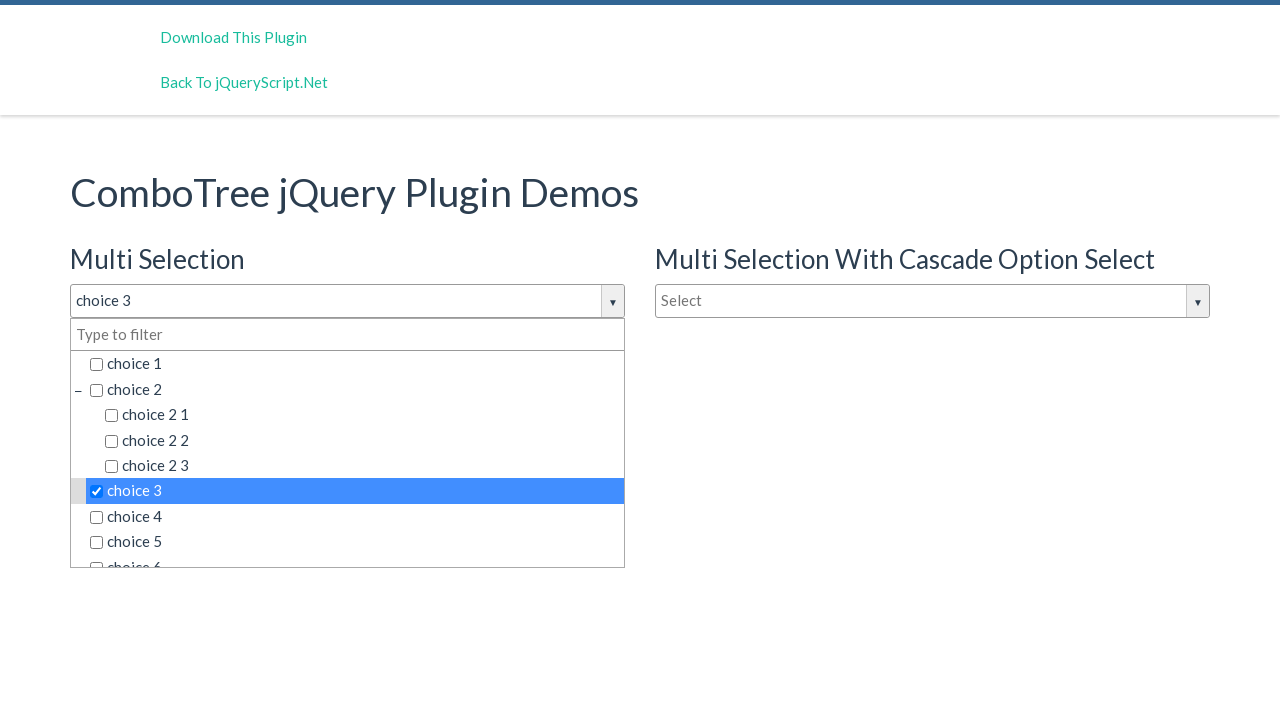

Selected dropdown option: choice 6 2 1 at (370, 478) on span.comboTreeItemTitle >> nth=11
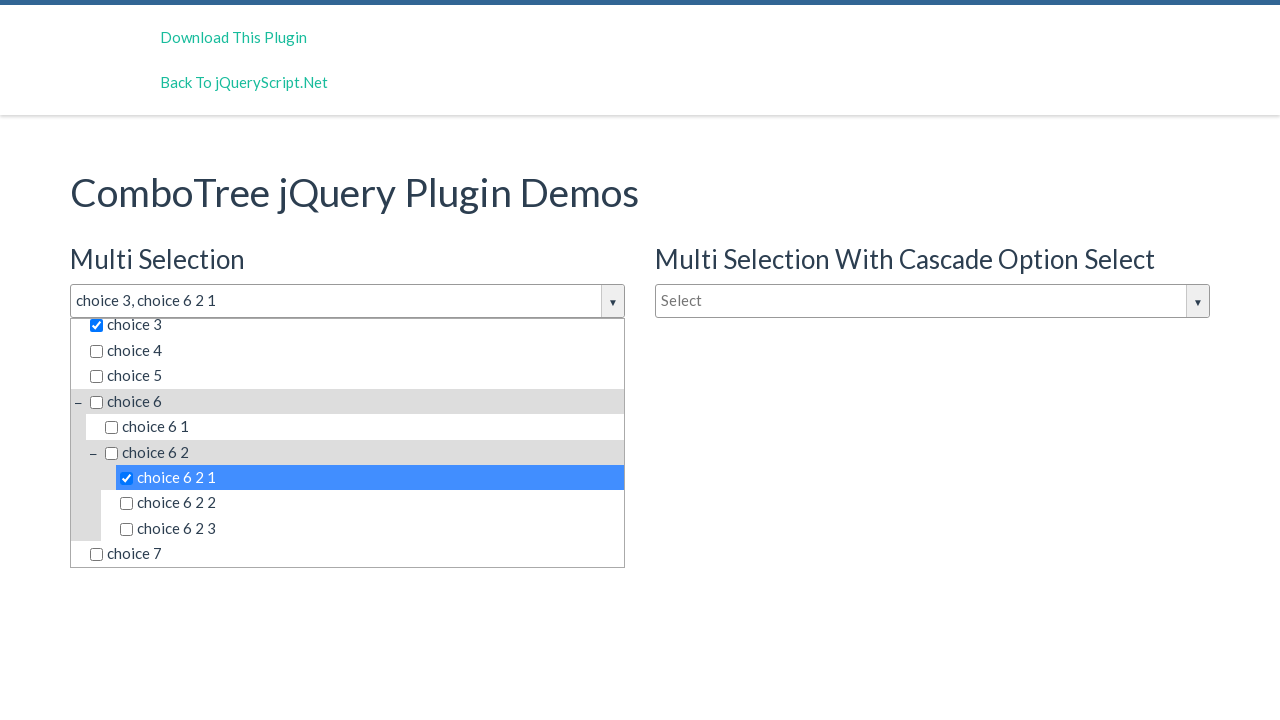

Selected dropdown option: choice 7 at (355, 554) on span.comboTreeItemTitle >> nth=14
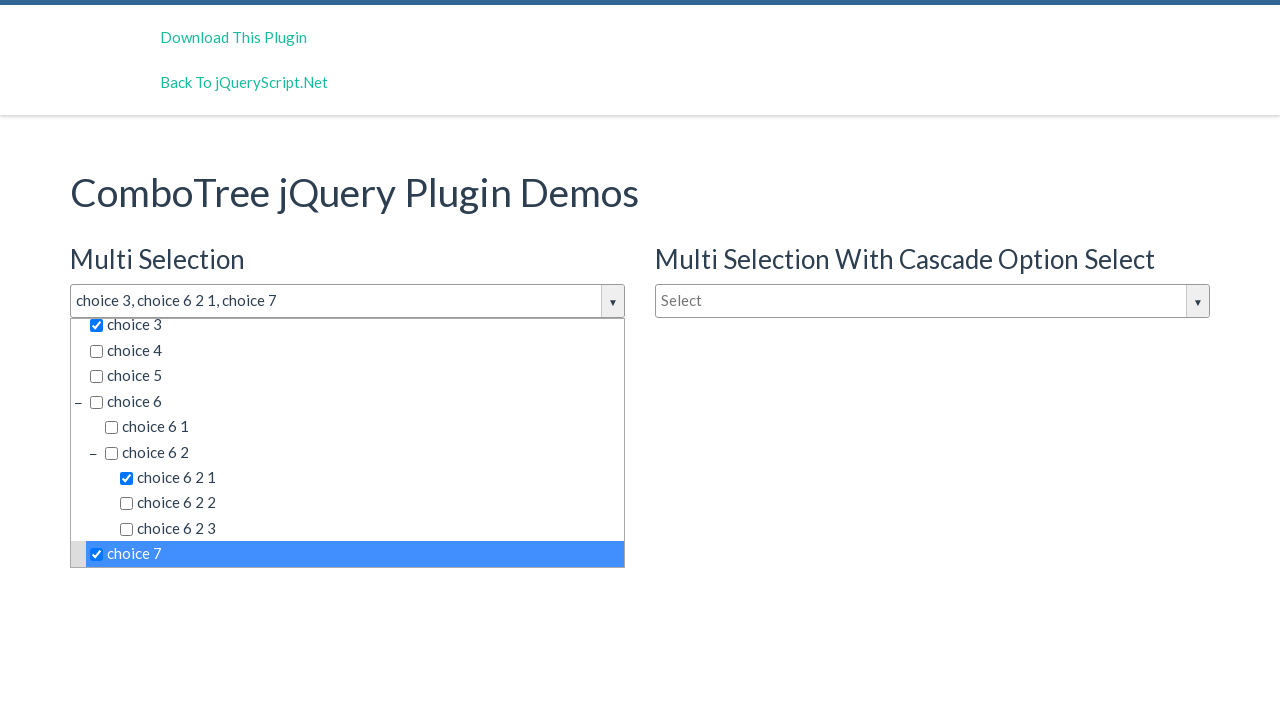

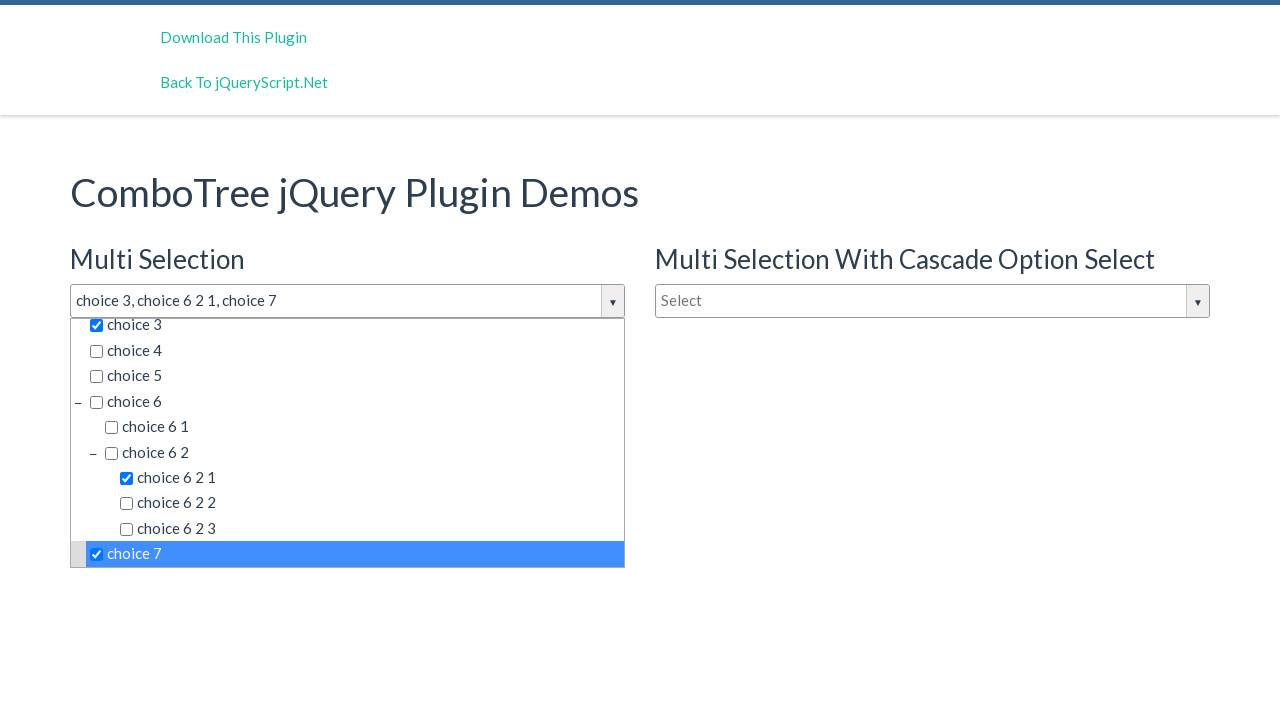